Searches for a stock code on Goodinfo Taiwan financial website, navigates to the business performance section, and selects the yearly statistics view.

Starting URL: https://goodinfo.tw/tw/index.asp

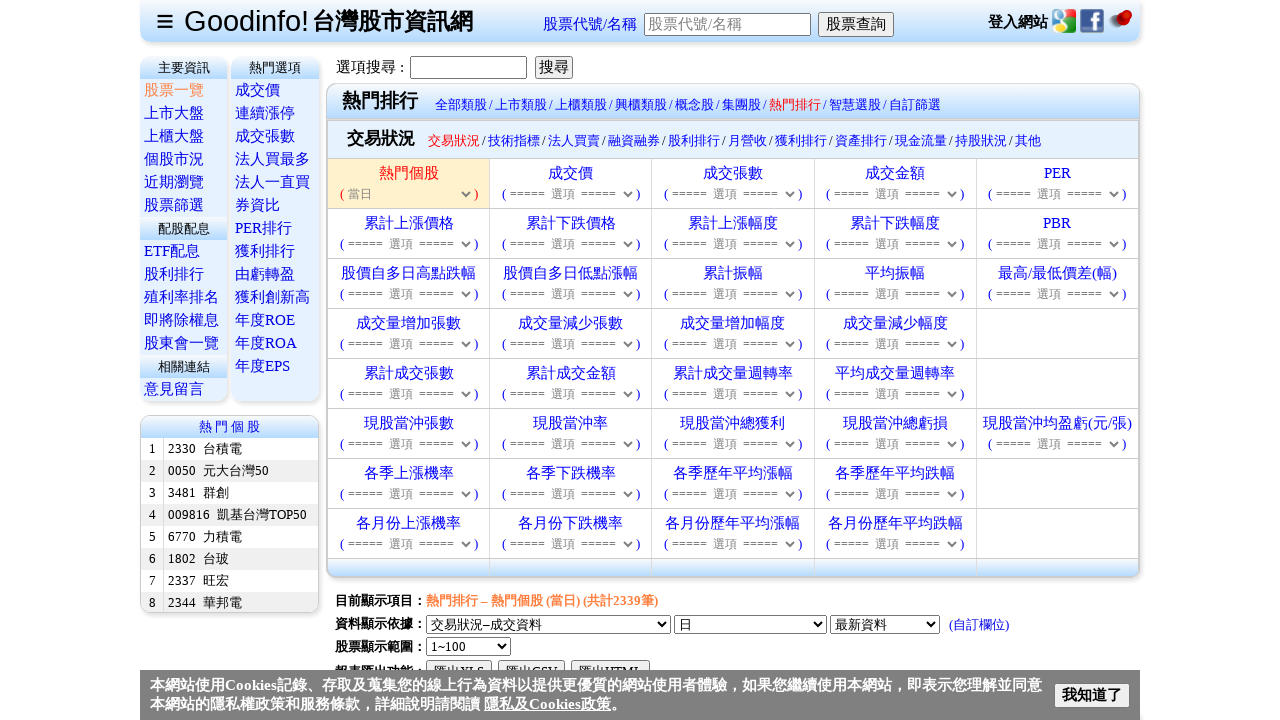

Filled stock code '2330' in search field on #txtStockCode
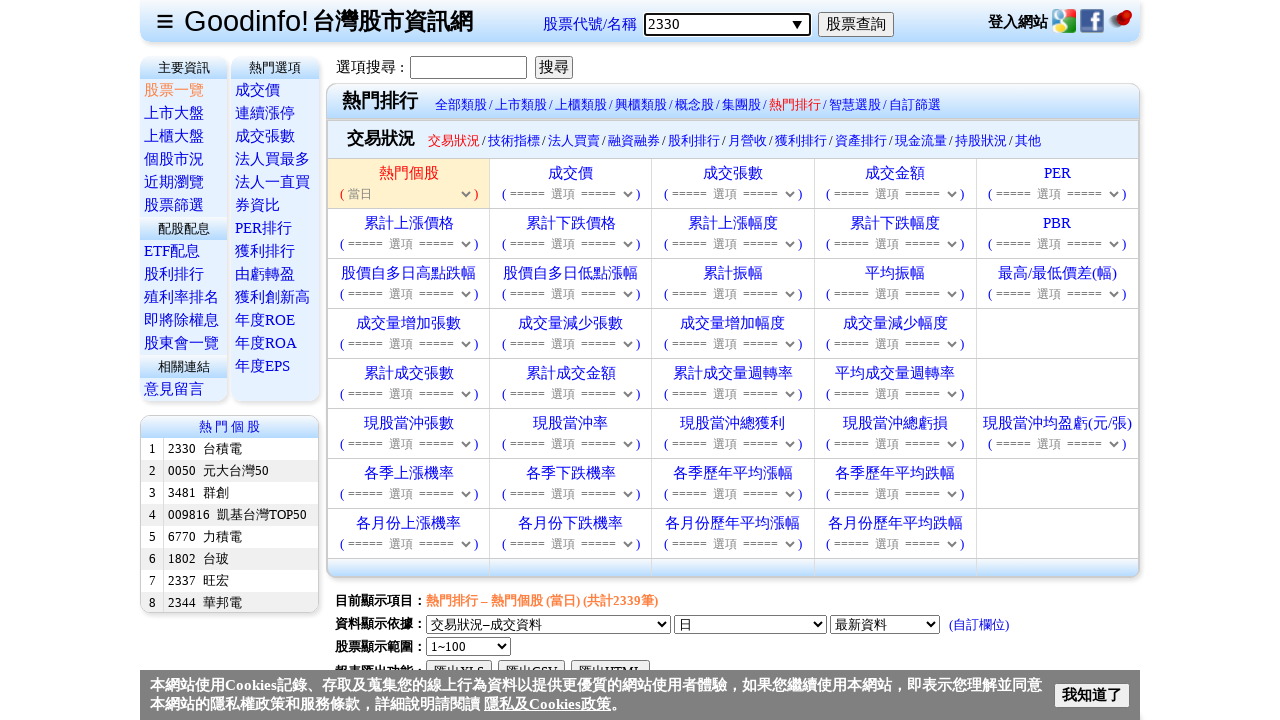

Pressed Enter to search for stock code on #txtStockCode
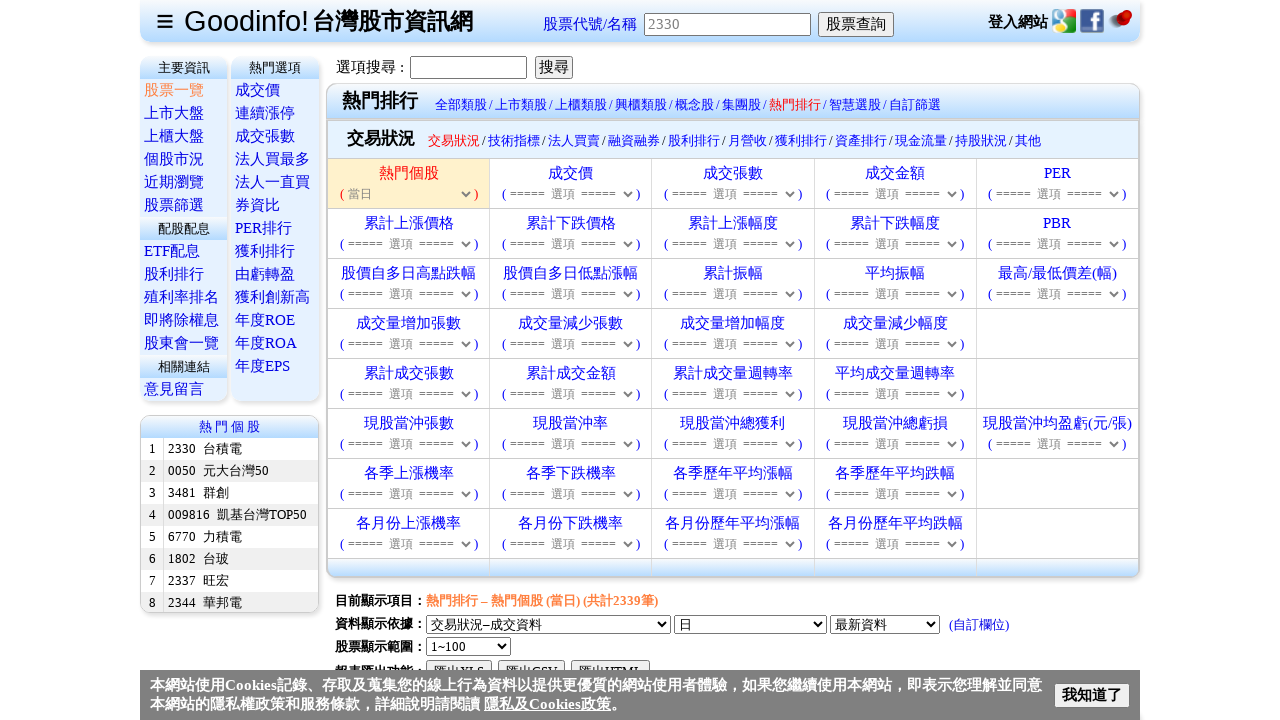

Search results page loaded
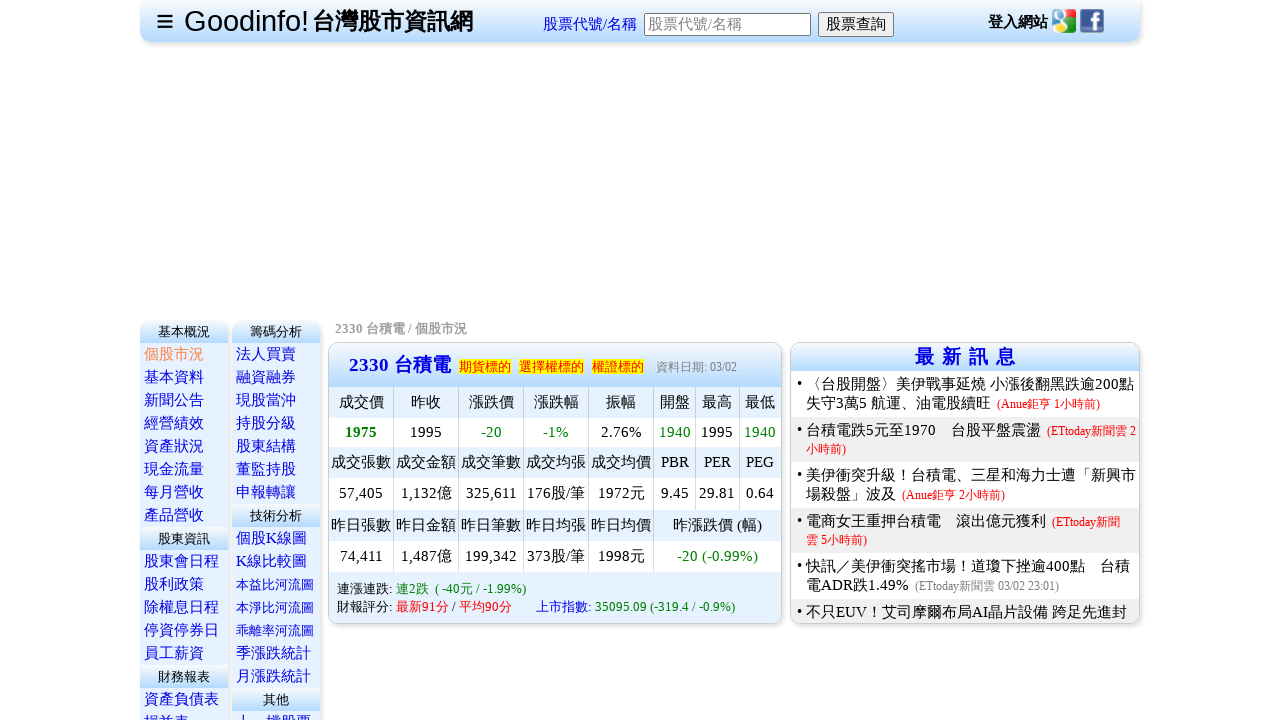

Clicked on '經營績效' (Business Performance) link at (174, 423) on text=經營績效
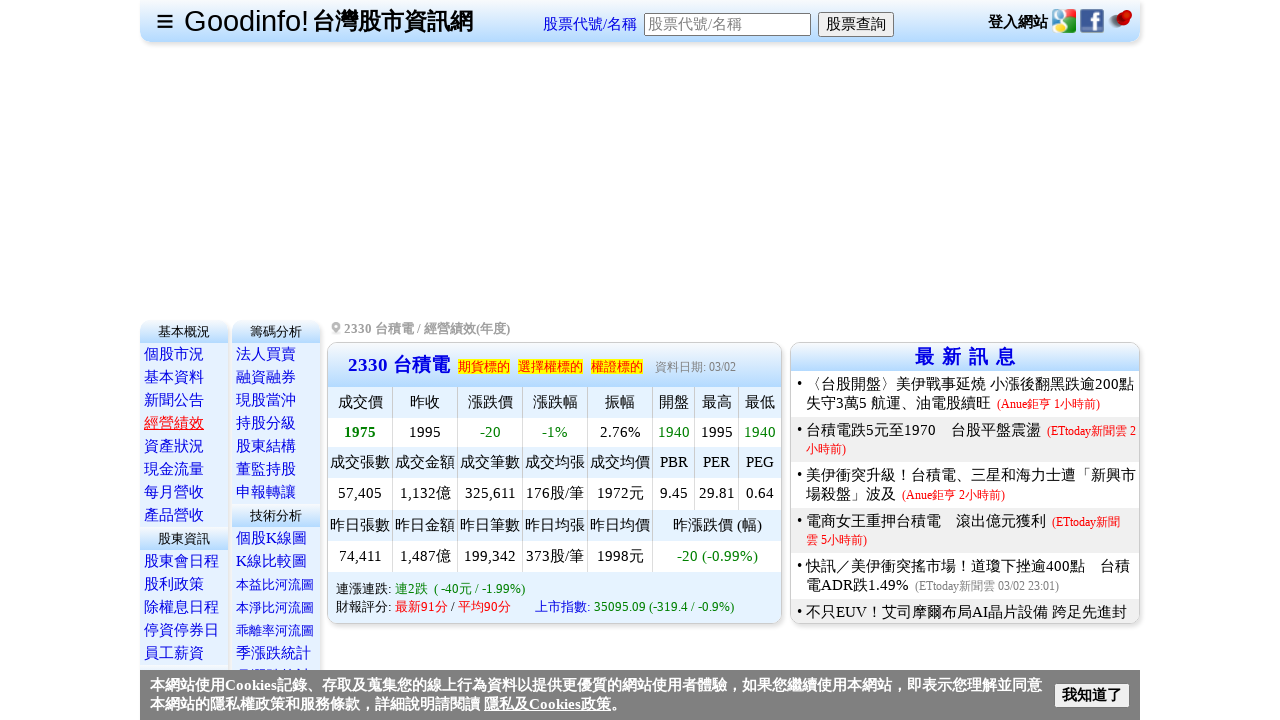

Business Performance page loaded
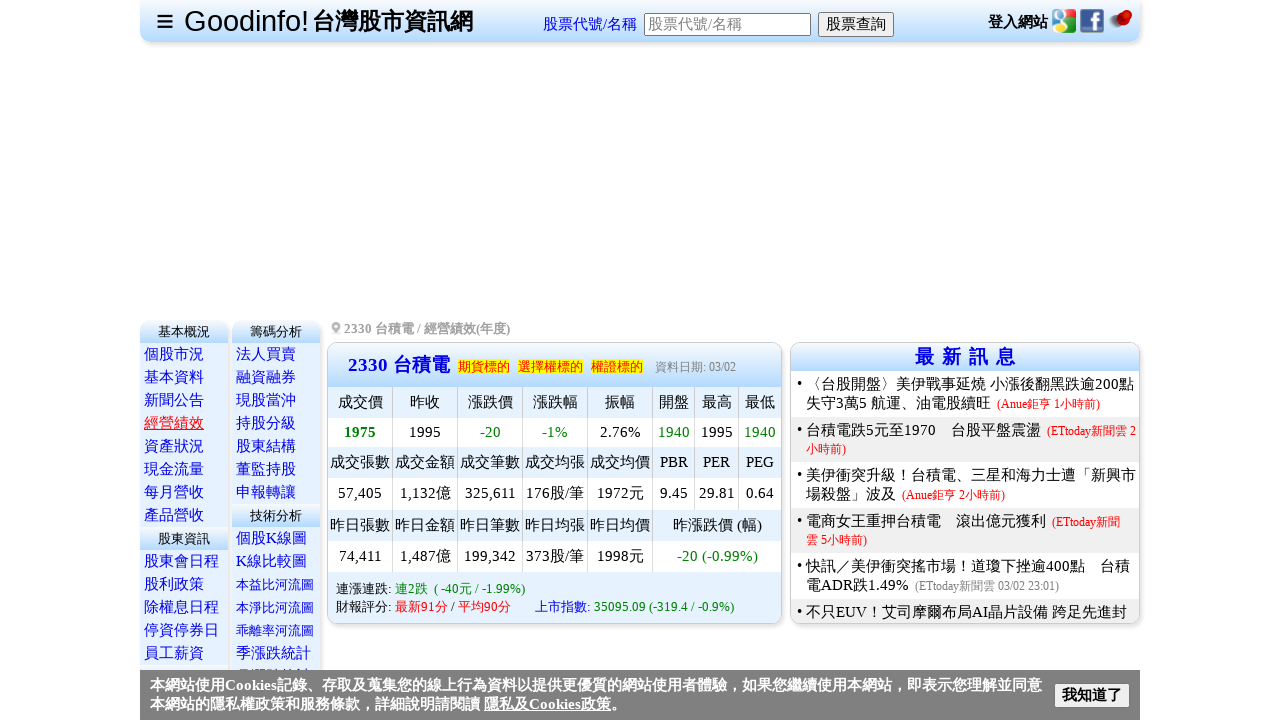

Scrolled down to view data section
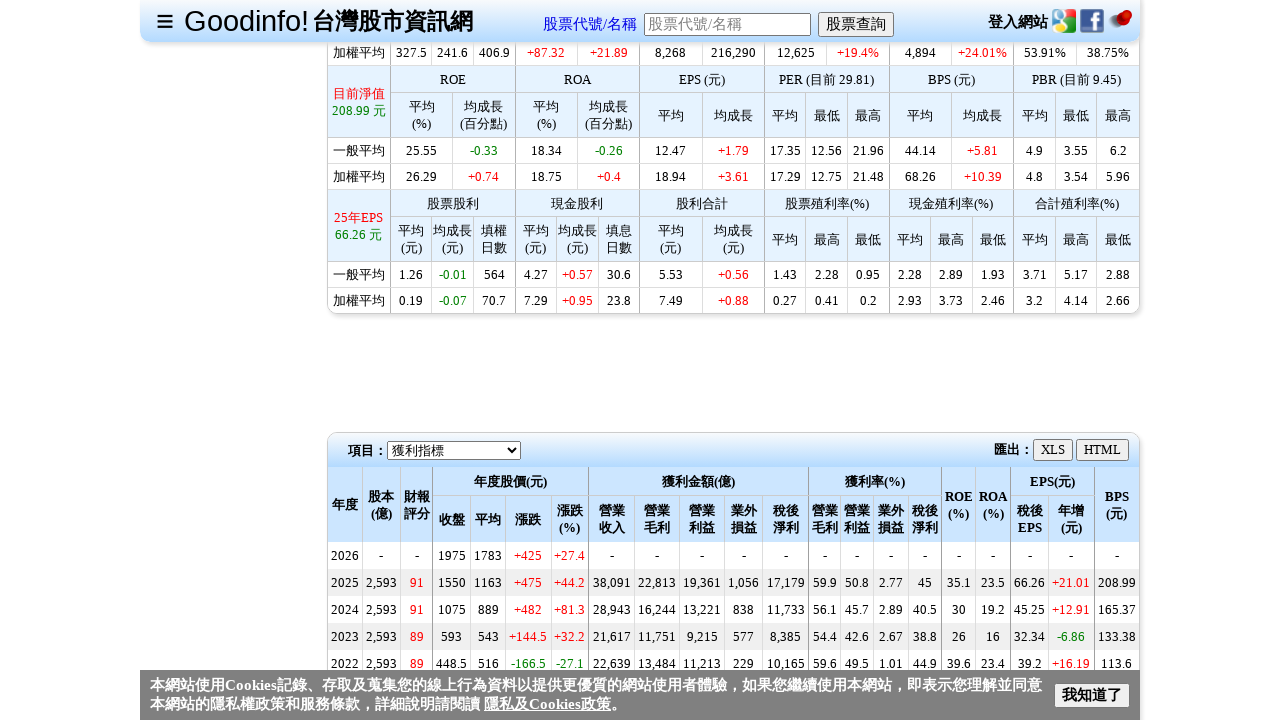

Dropdown selector found and ready
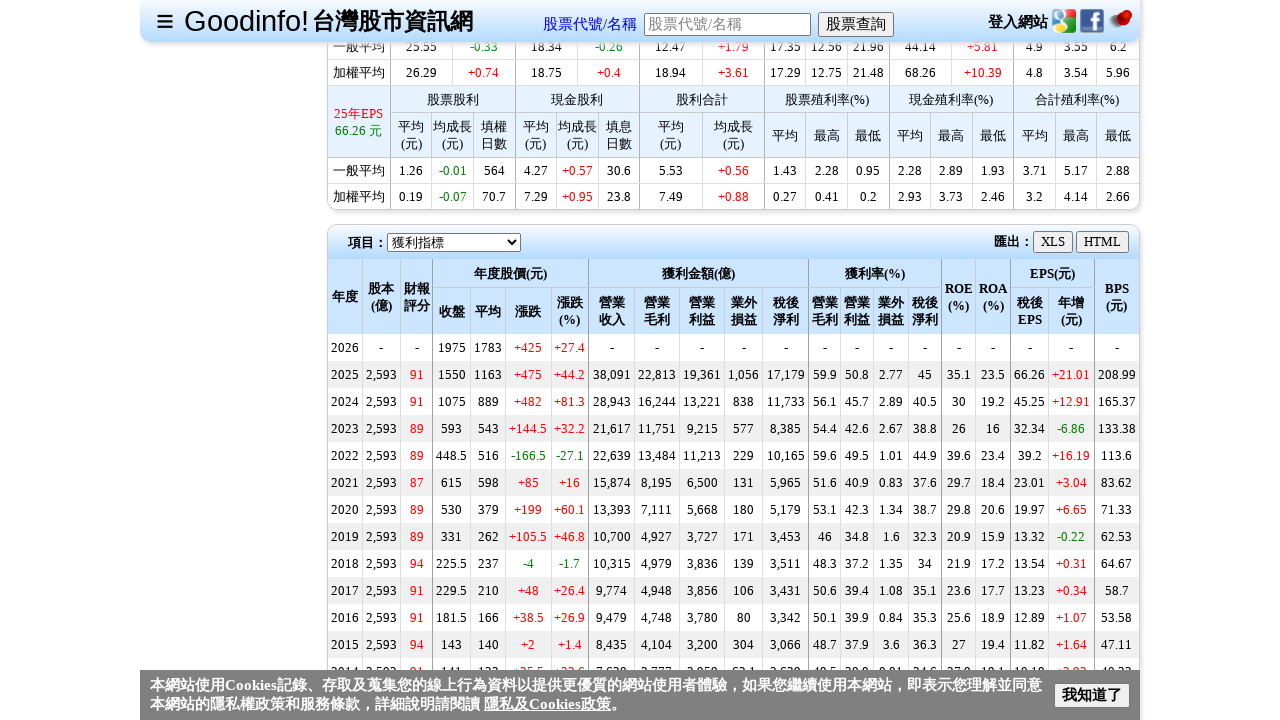

Selected yearly statistics option (index 1) from dropdown on select >> nth=0
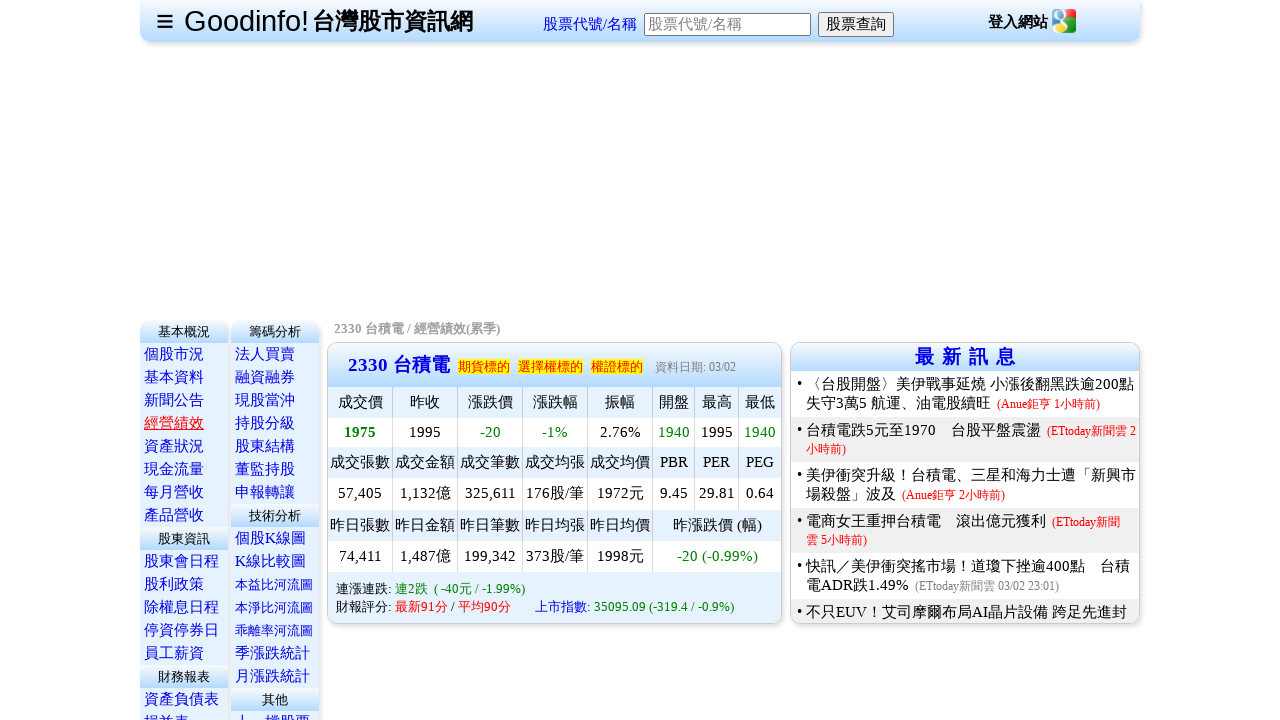

Waited for data to update after selecting yearly statistics
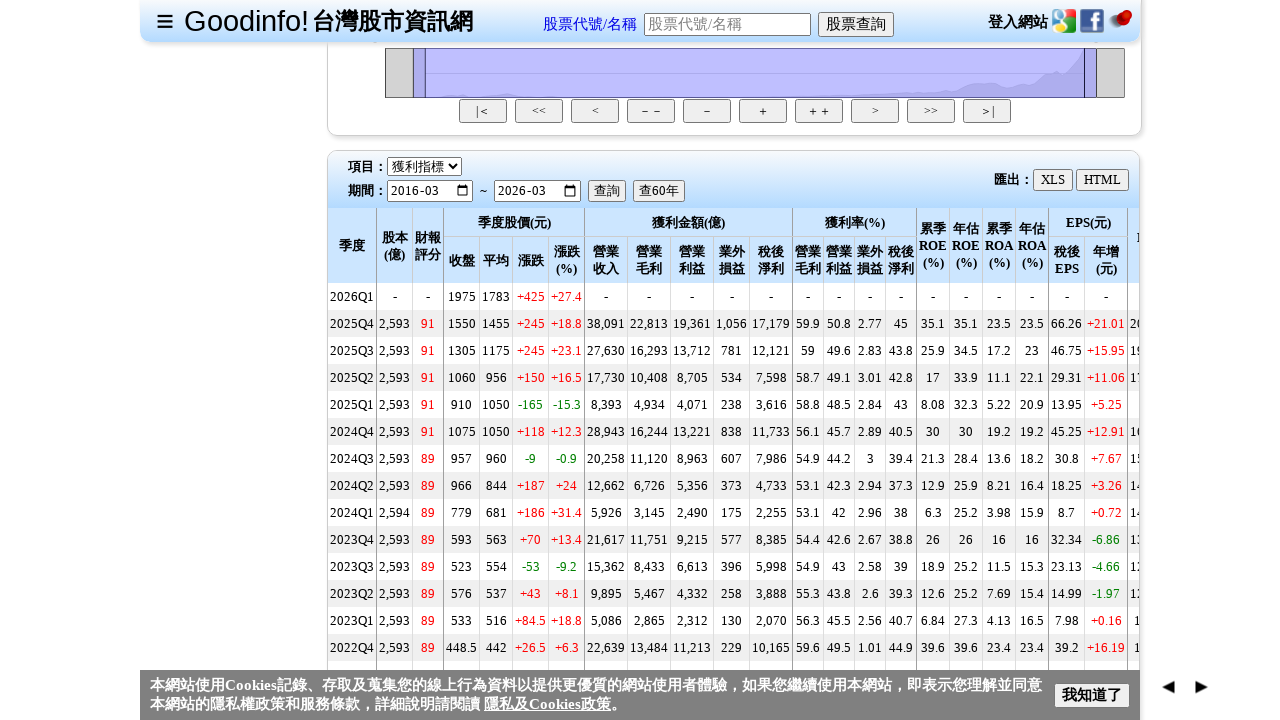

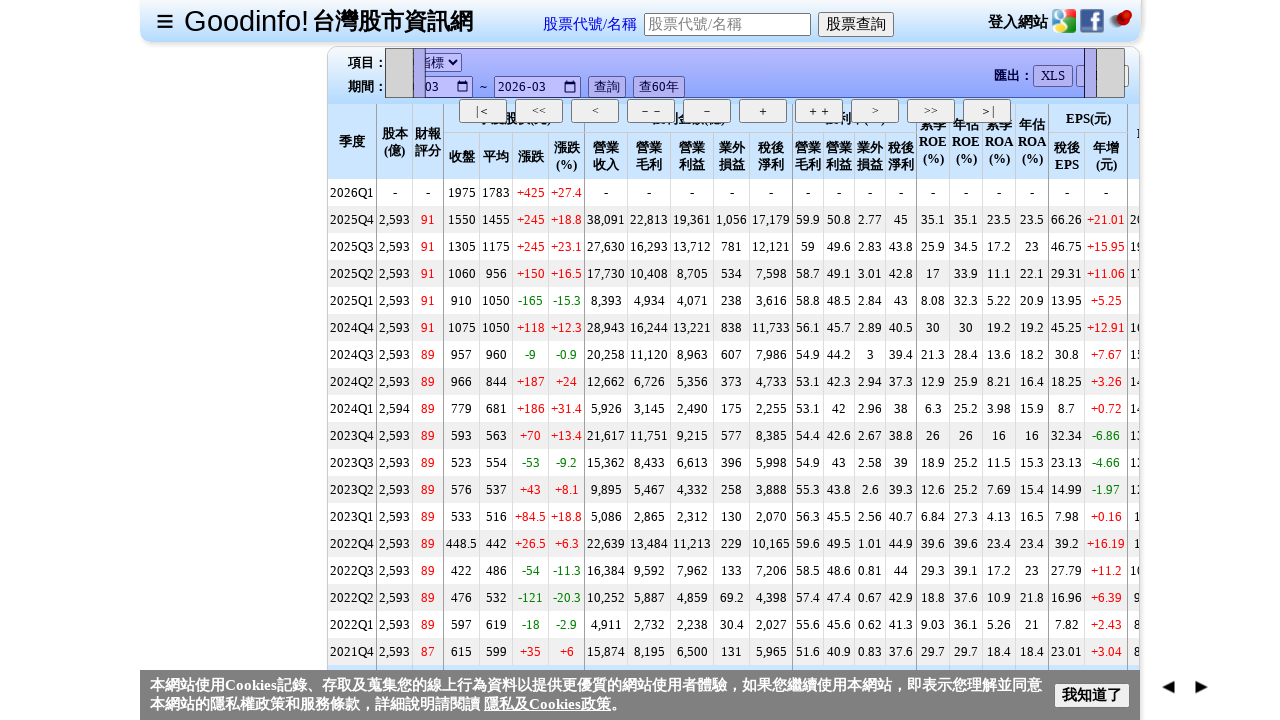